Counts all links on the page including those within iframes by switching to each iframe context

Starting URL: https://www.rahulshettyacademy.com/AutomationPractice/

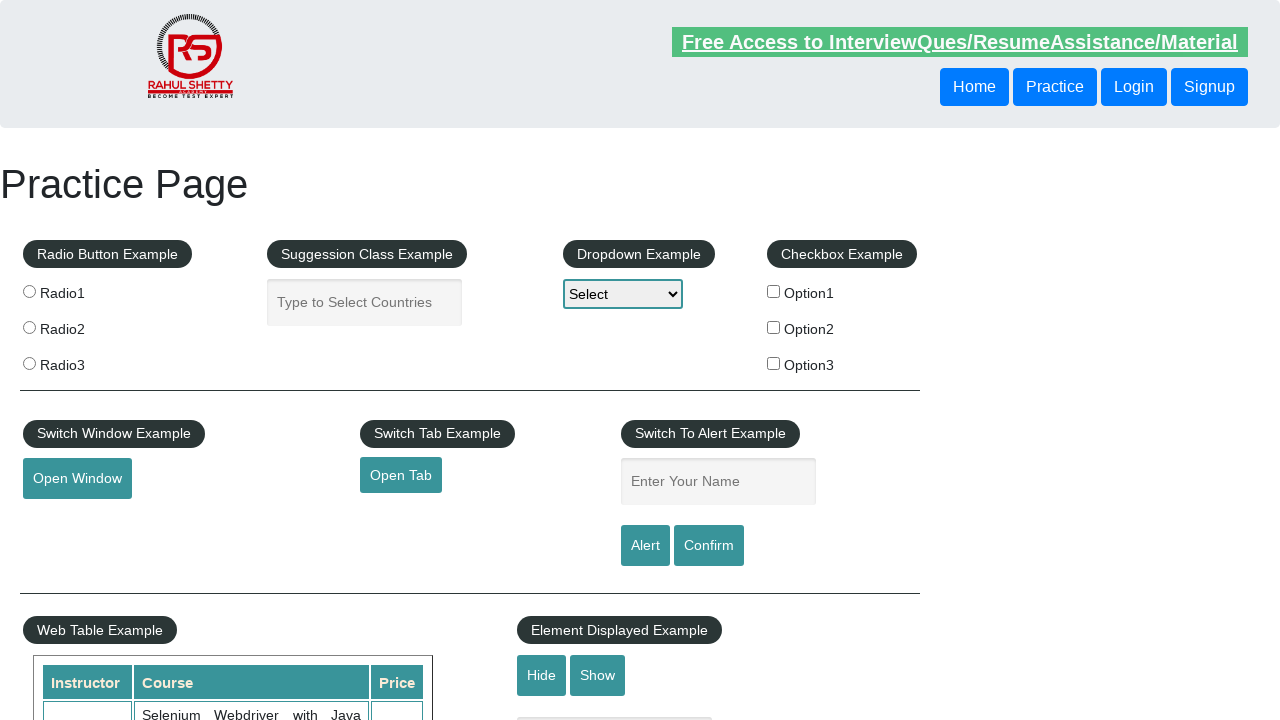

Located all links on the main page
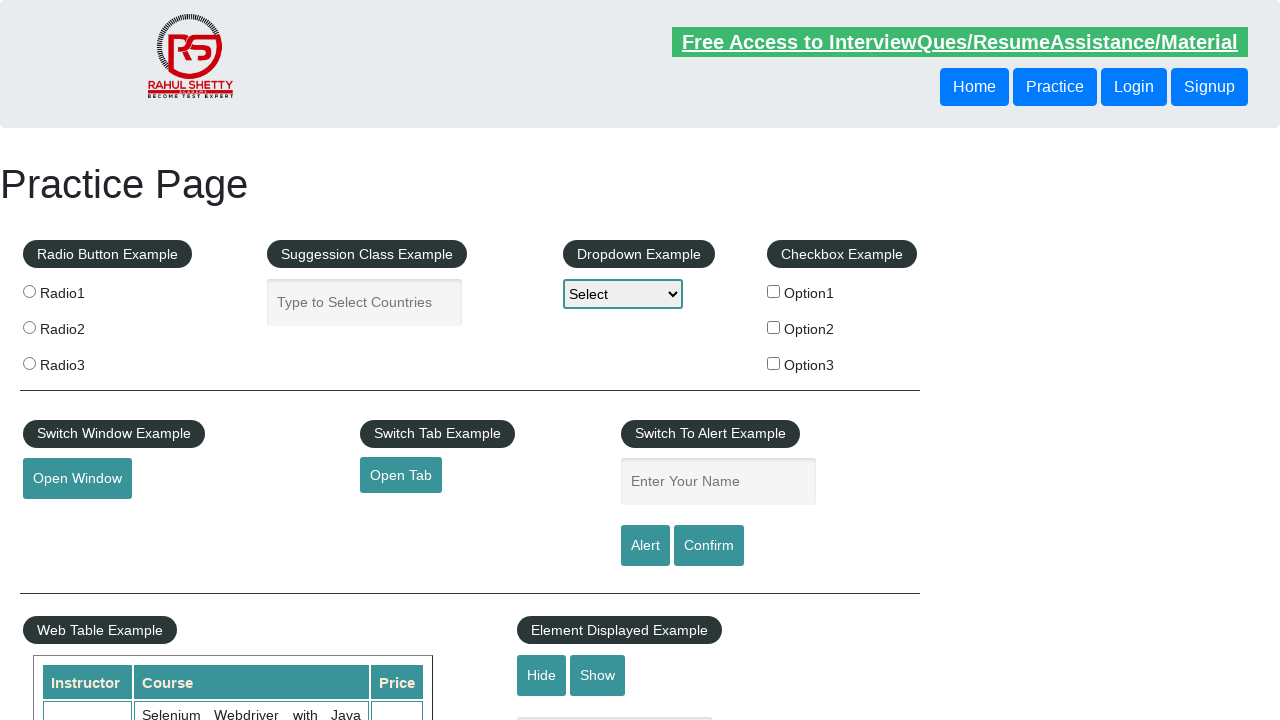

Located all iframes on the page
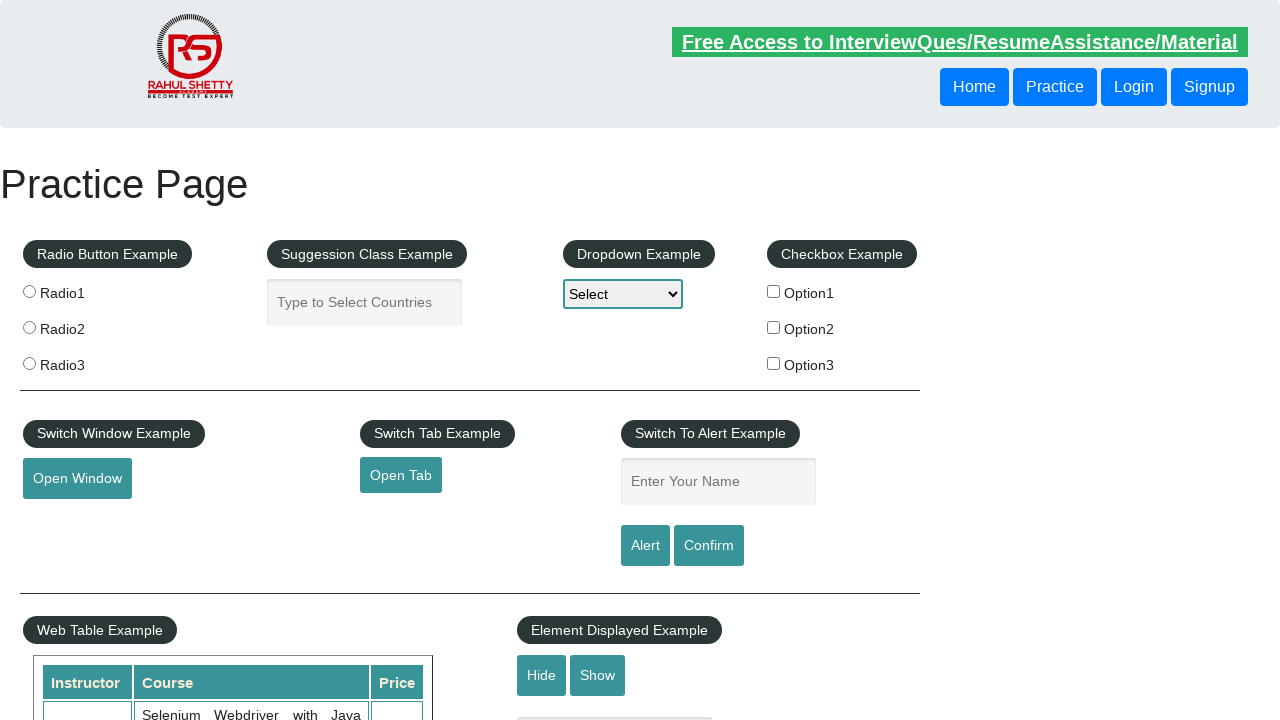

Switched to iframe context #0
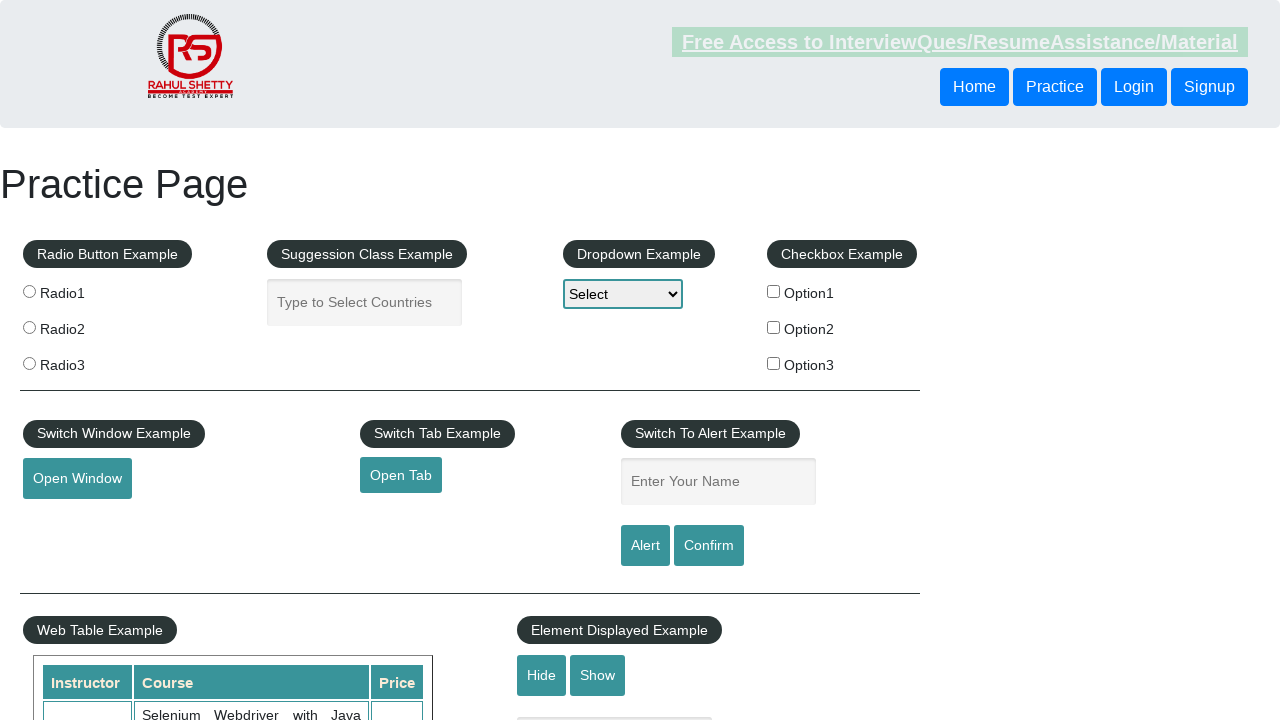

Located all links within iframe #0 (found 38 links)
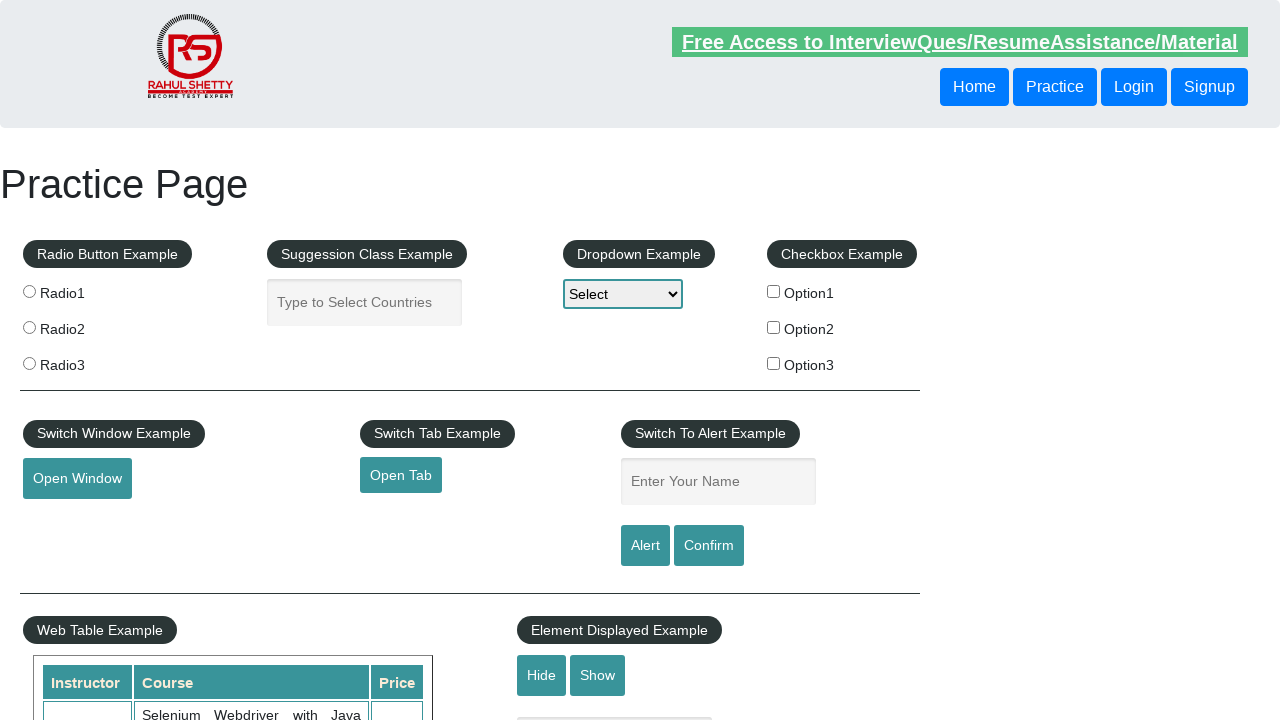

Switched to iframe context #1
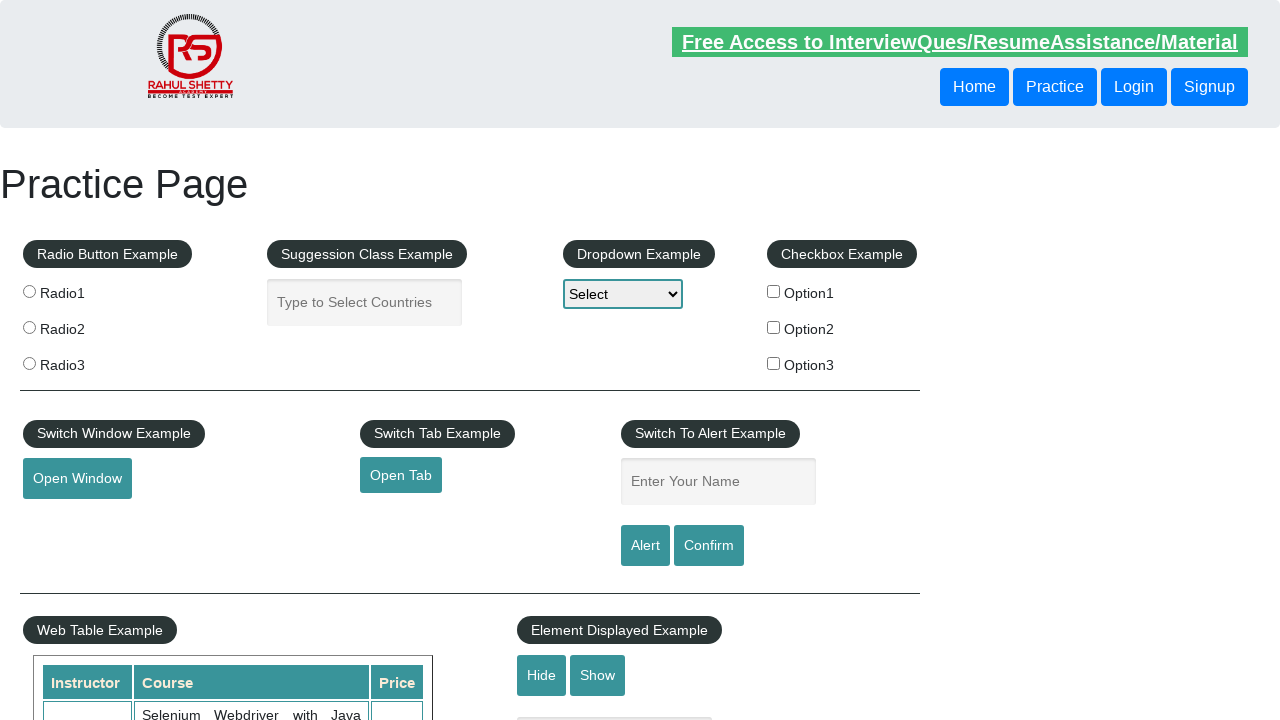

Located all links within iframe #1 (found 0 links)
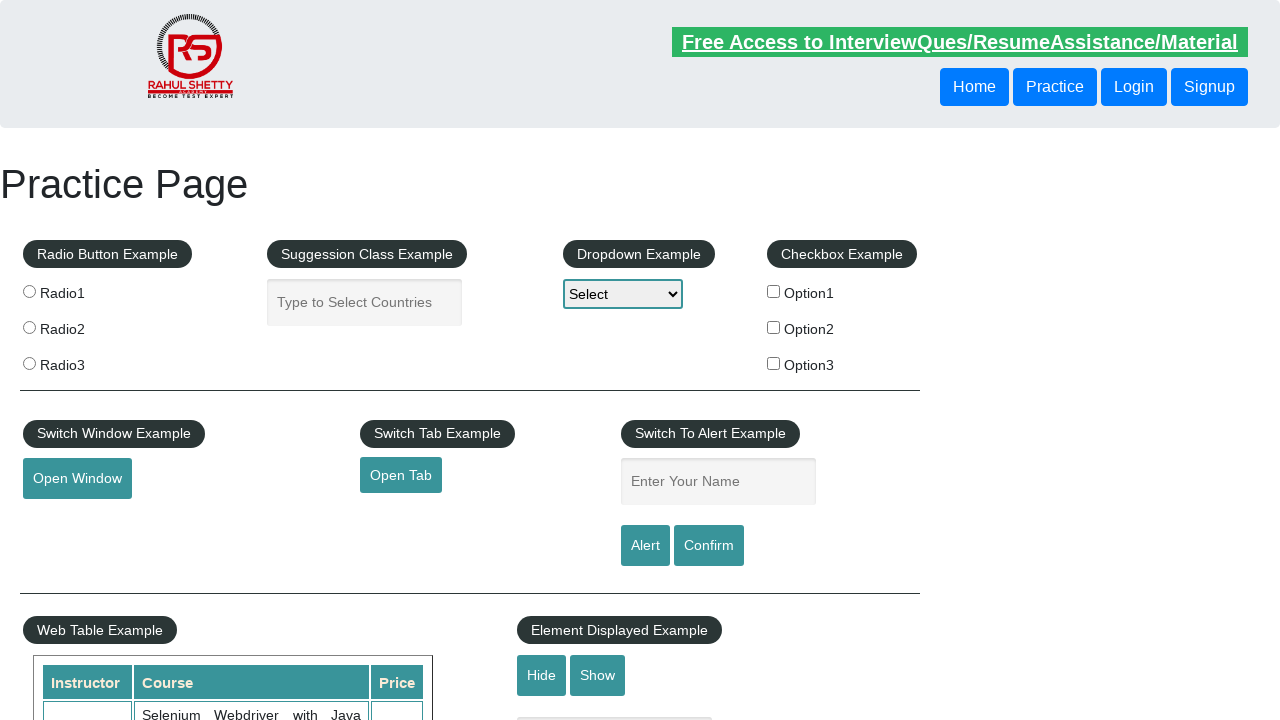

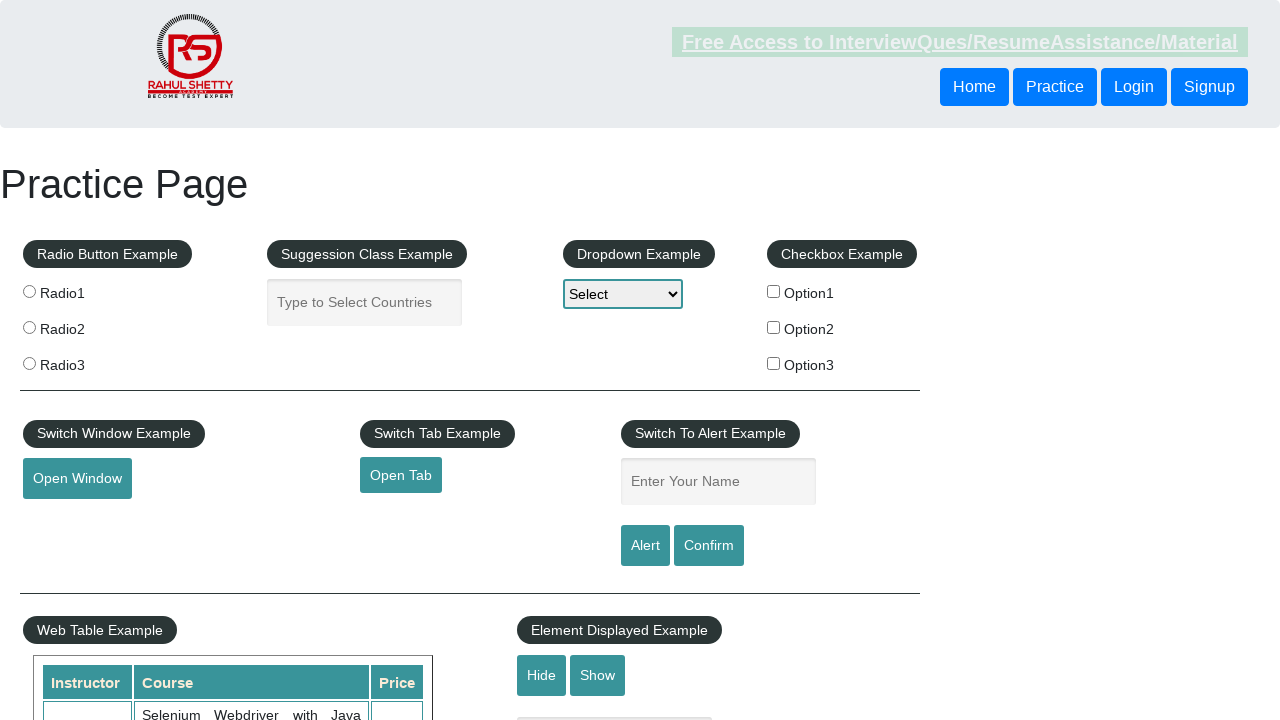